Tests a registration form by filling in first name, last name, and email fields, then submitting and verifying successful registration message

Starting URL: http://suninjuly.github.io/registration1.html

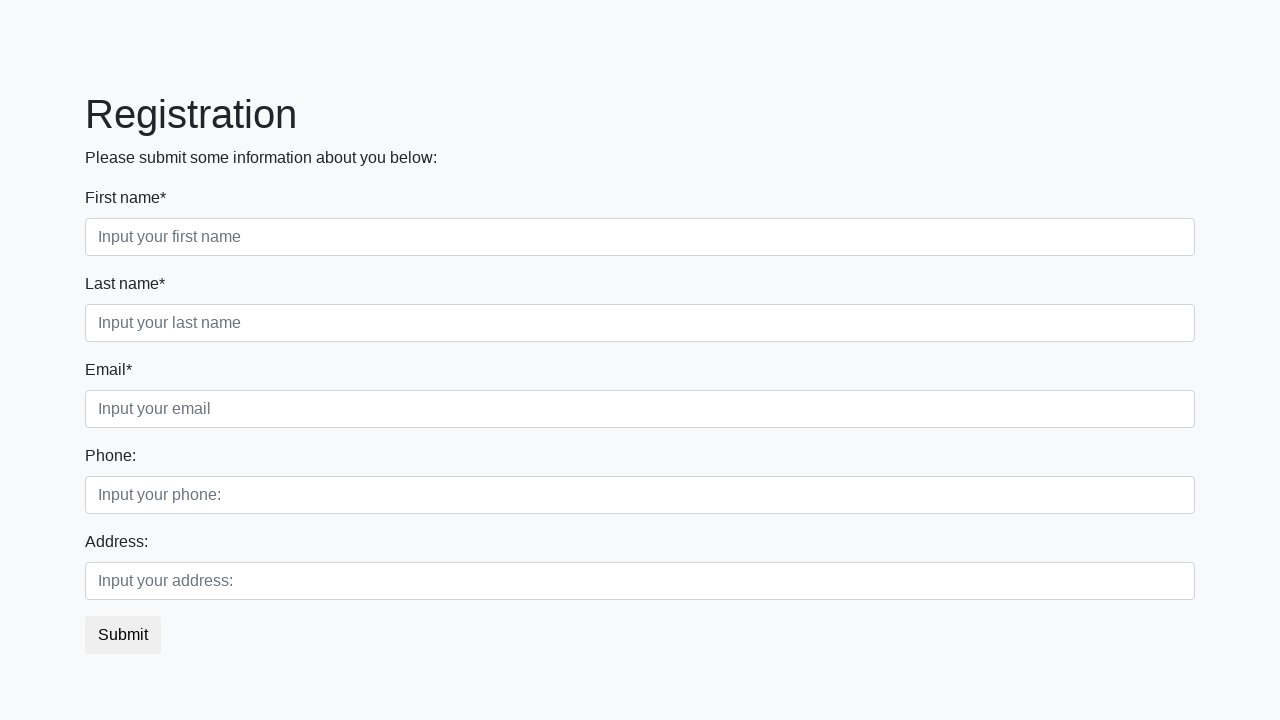

Filled first name field with 'Ivan' on .first_block .first
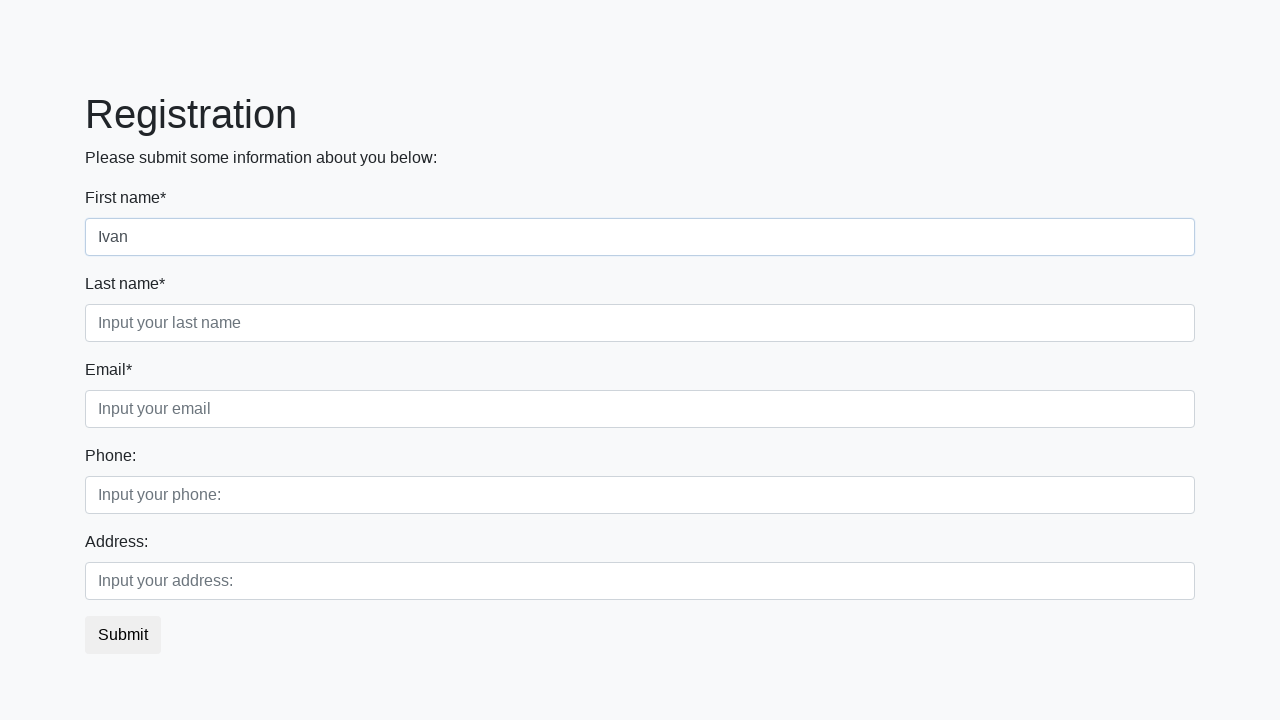

Filled last name field with 'Petrov' on .first_block .second
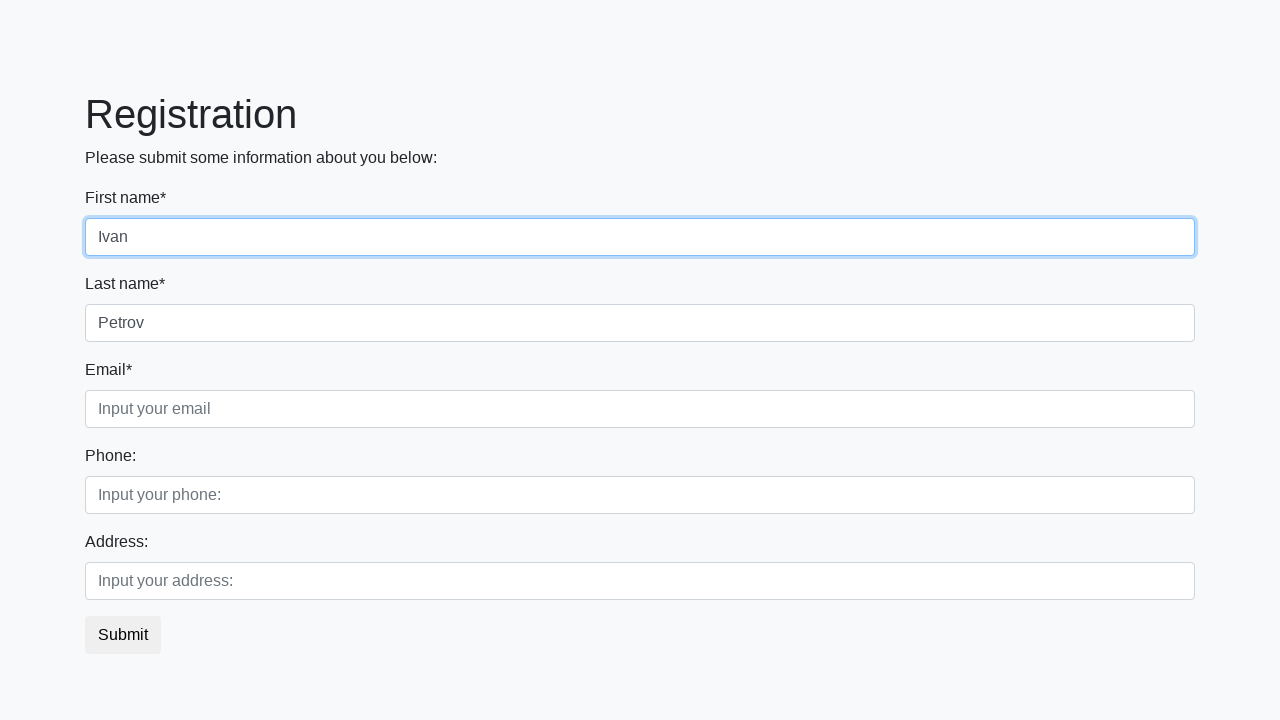

Filled email field with 'a@b.com' on .first_block .third
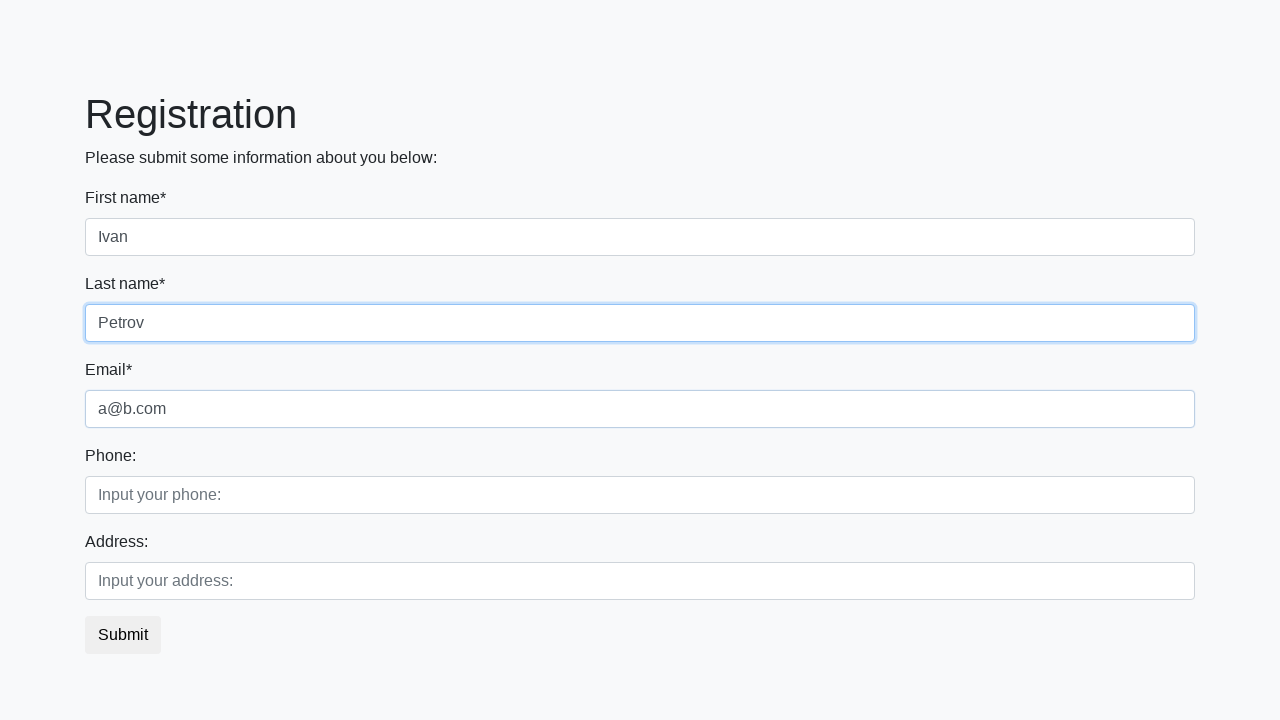

Clicked submit button to register at (123, 635) on button.btn
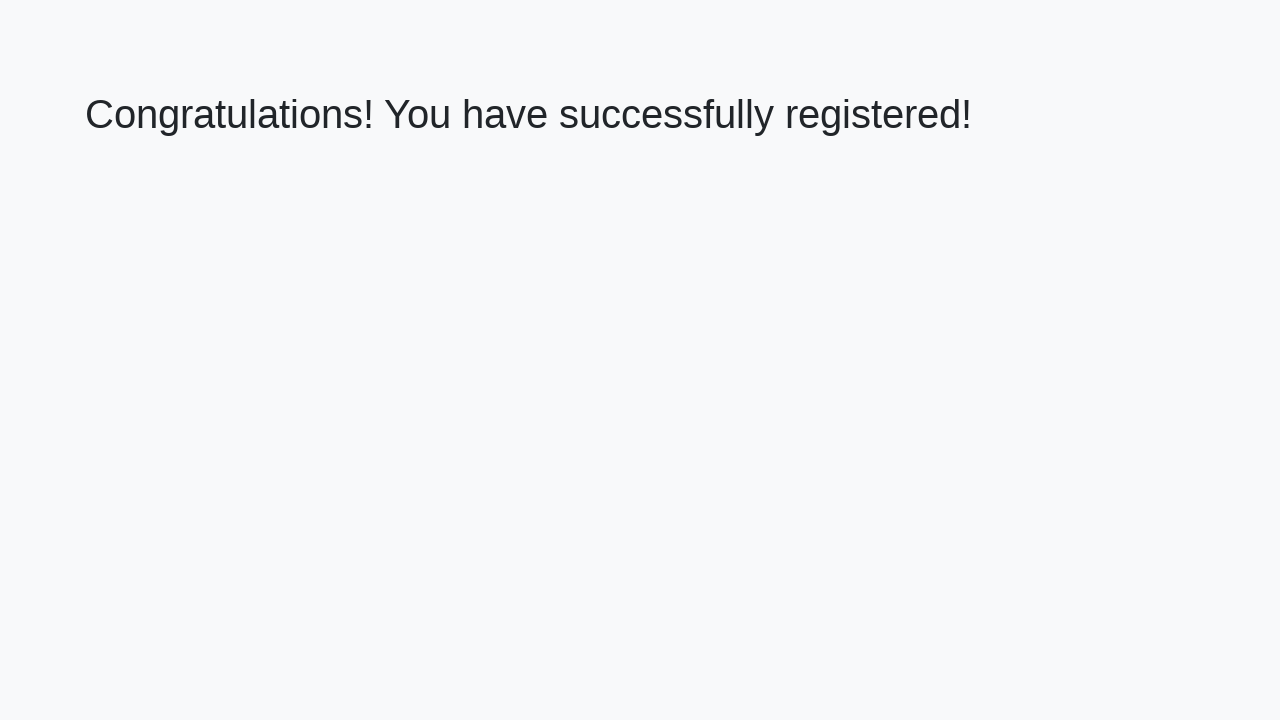

Success message heading loaded
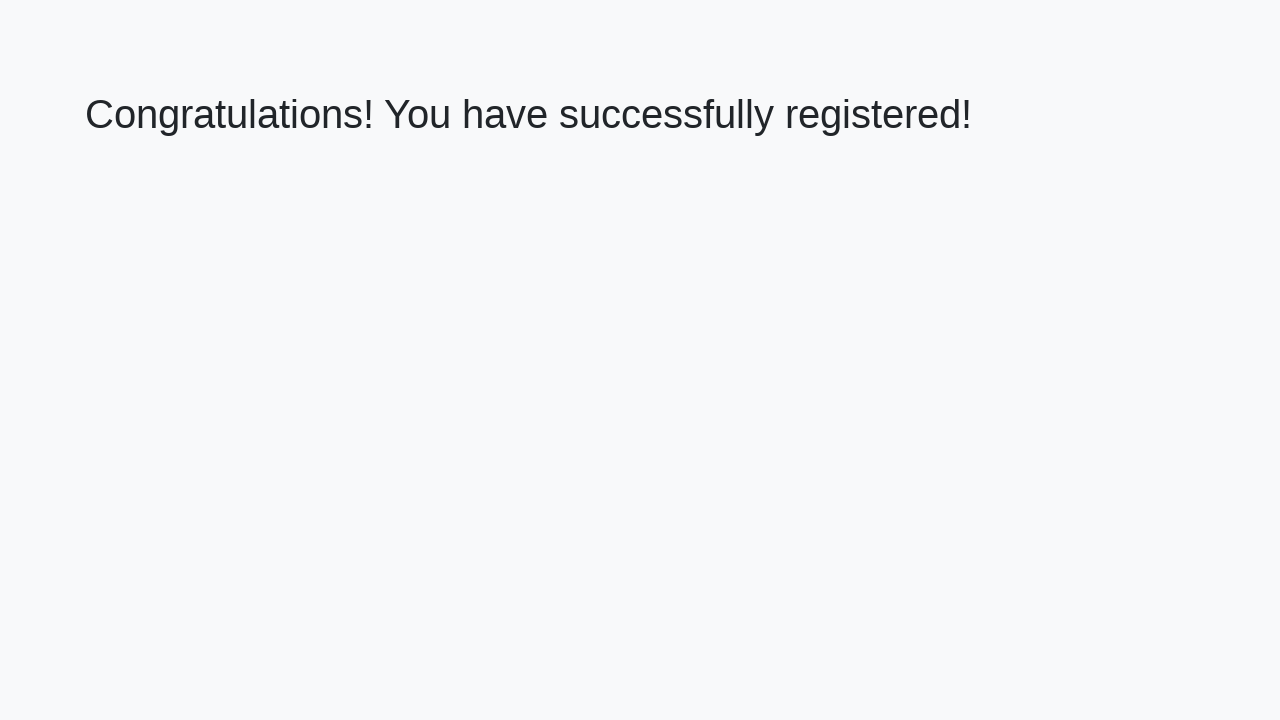

Retrieved success message: 'Congratulations! You have successfully registered!'
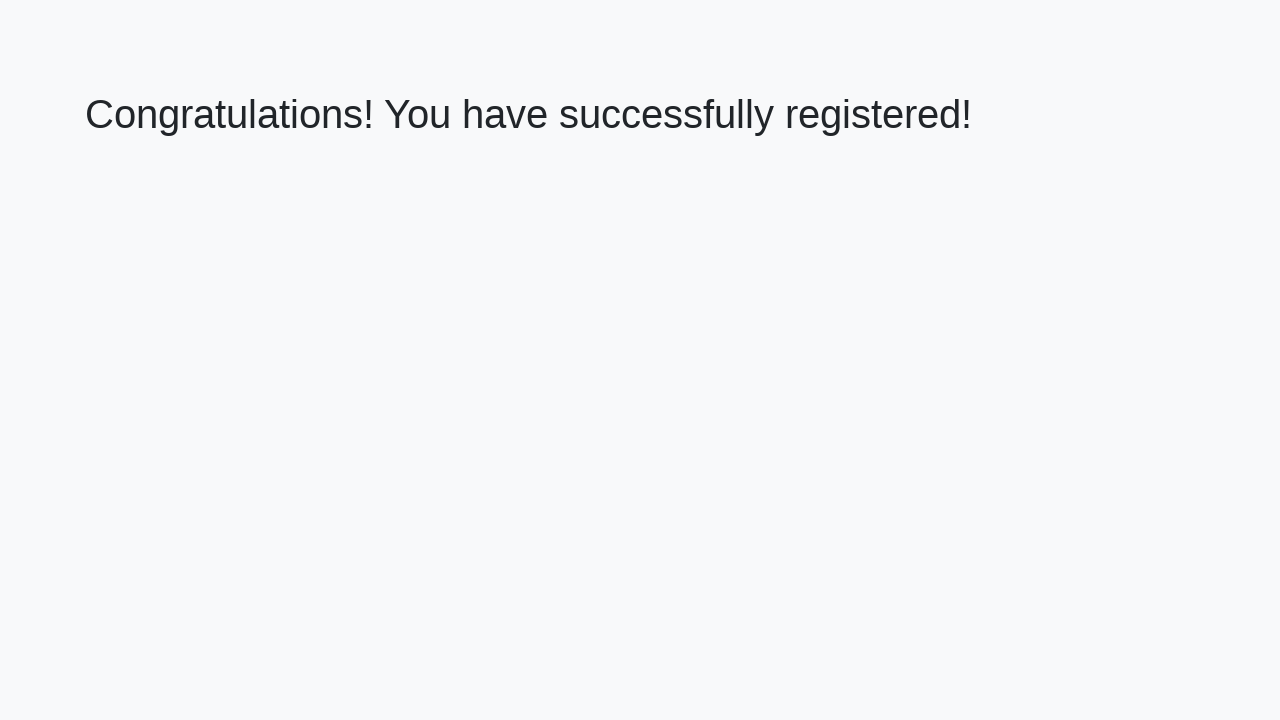

Verified successful registration message
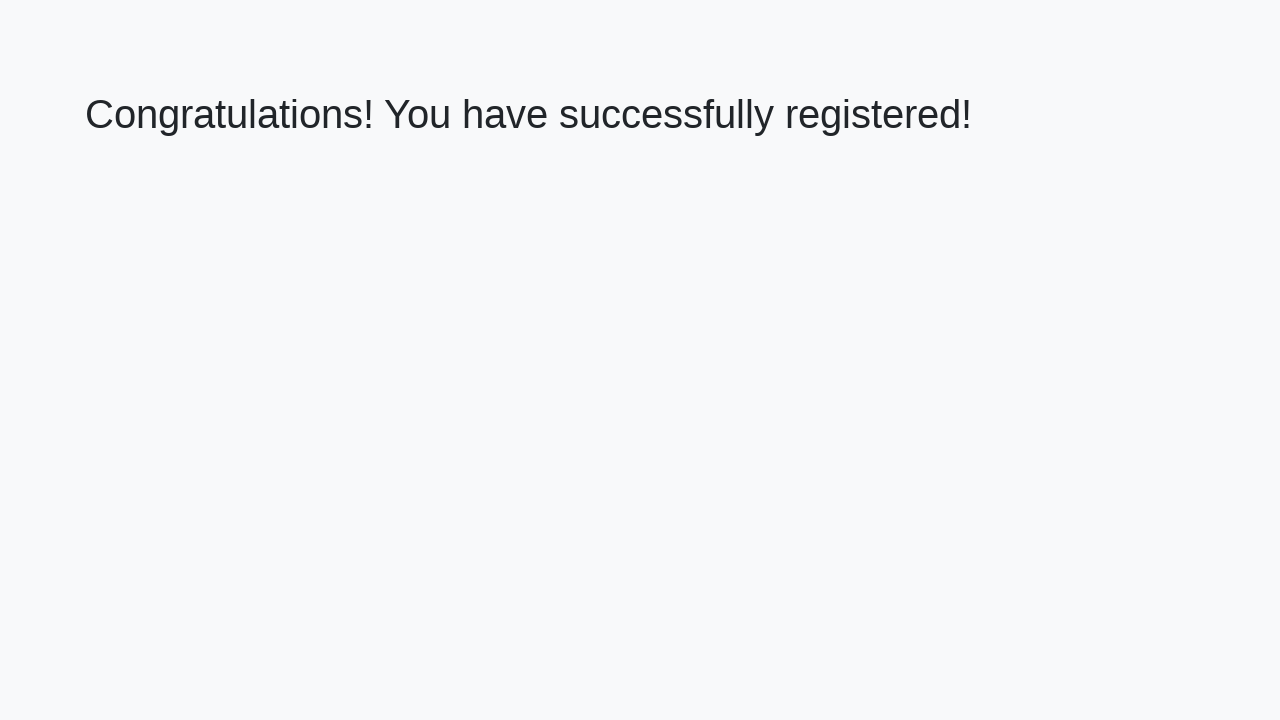

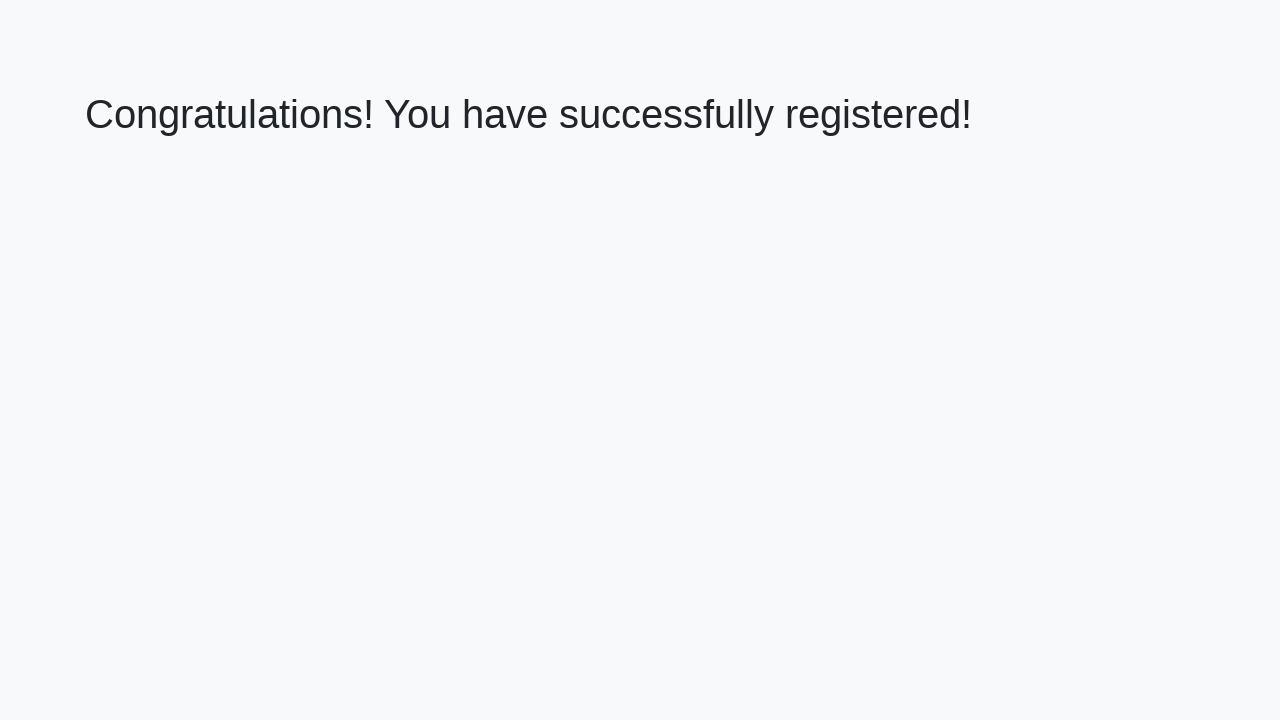